Tests dynamic content loading by clicking a button that adds a new element to the page

Starting URL: https://www.selenium.dev/selenium/web/dynamic.html

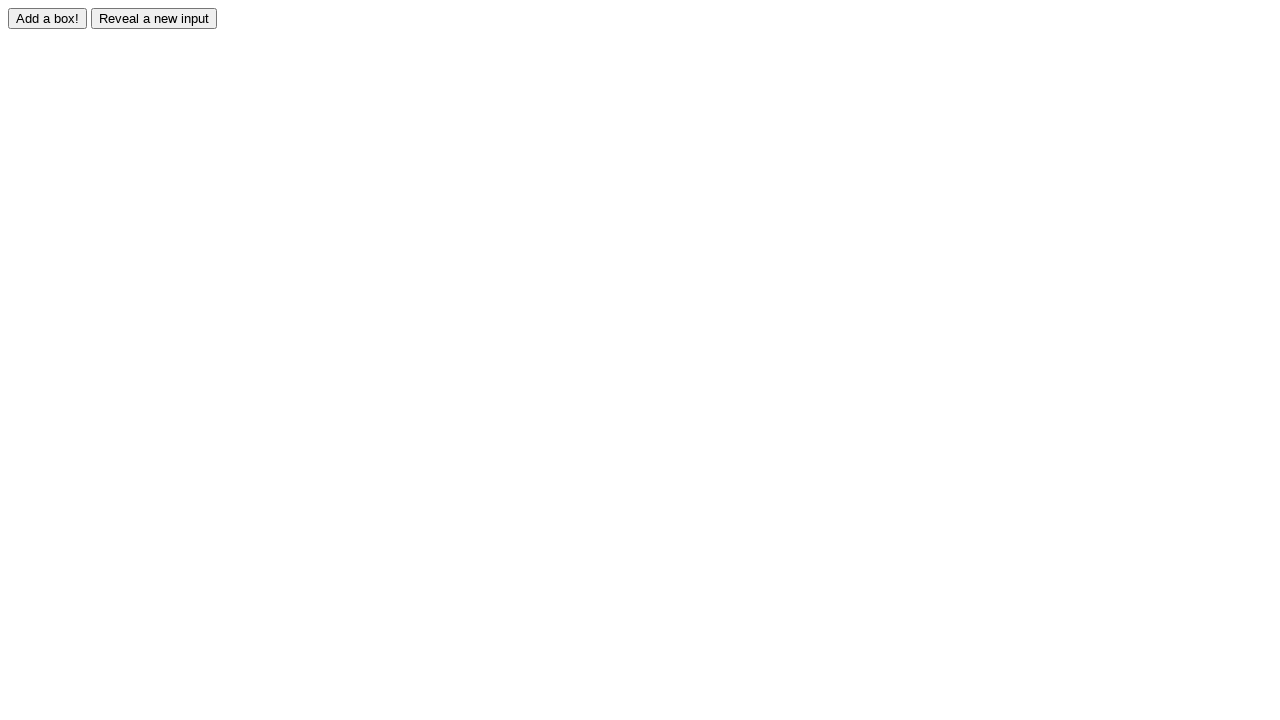

Clicked the adder button to trigger dynamic content loading at (48, 18) on #adder
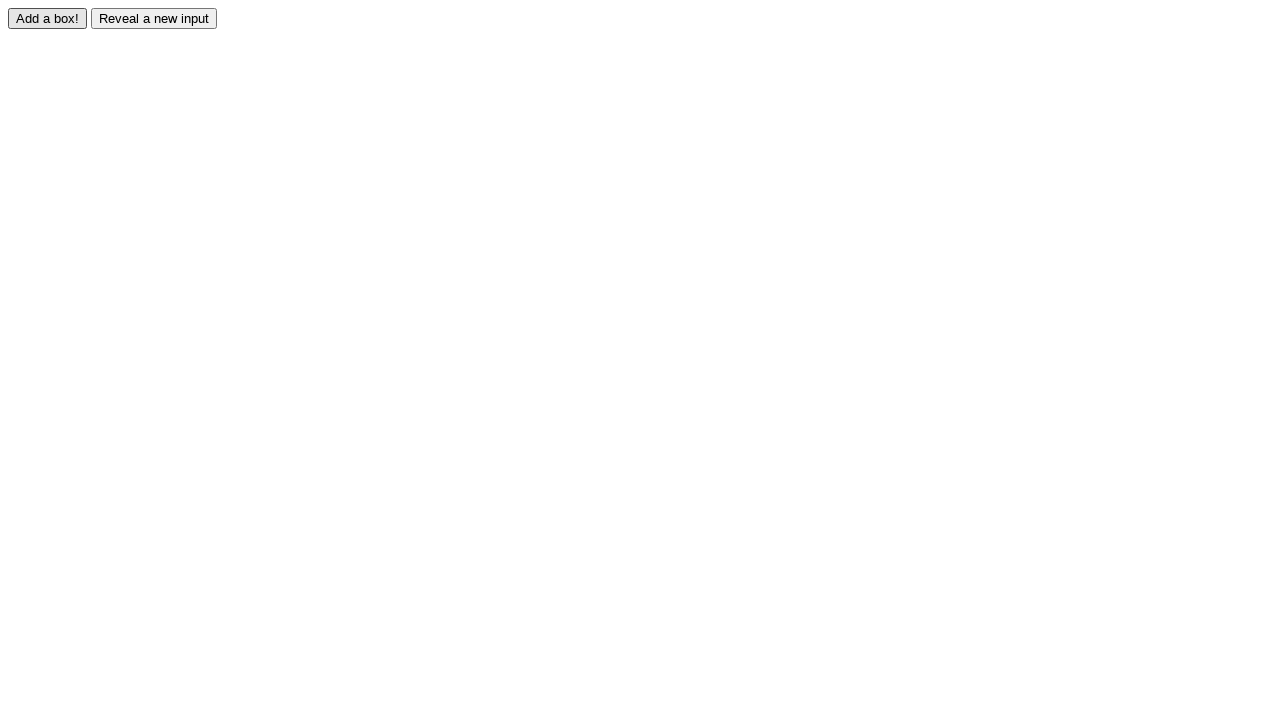

Waited for dynamically added element #box0 to appear
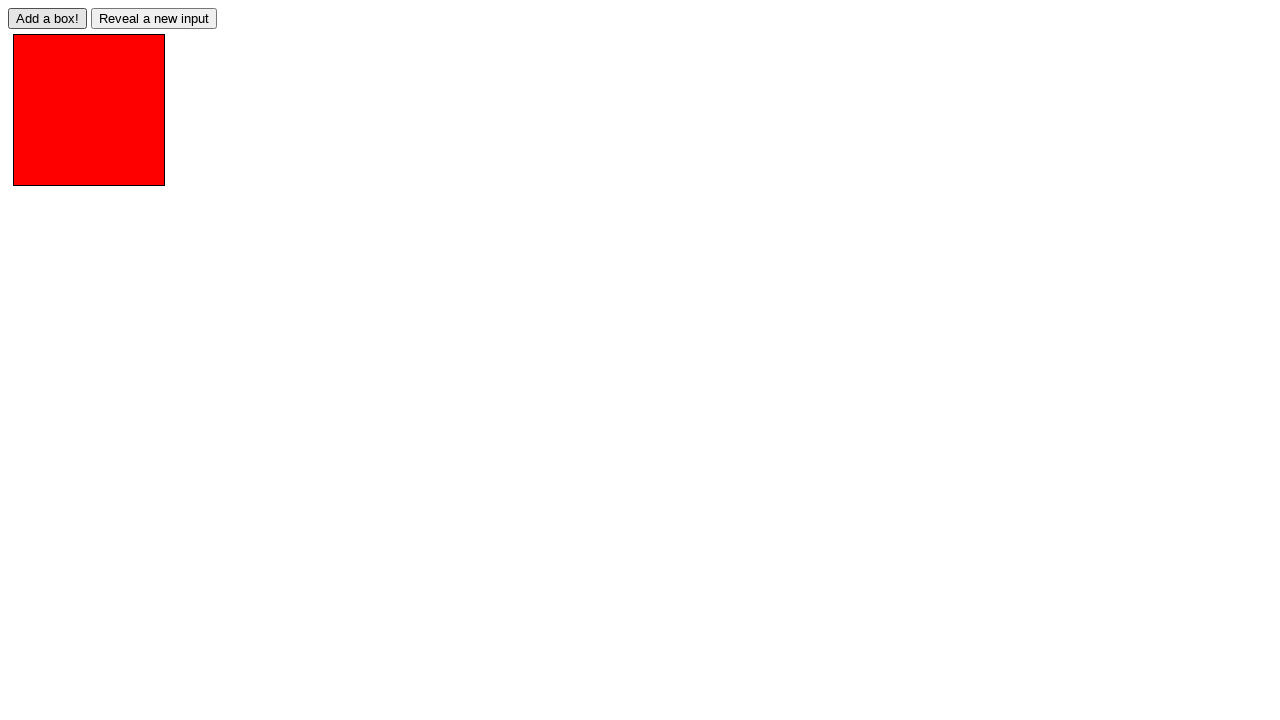

Located the newly added element #box0
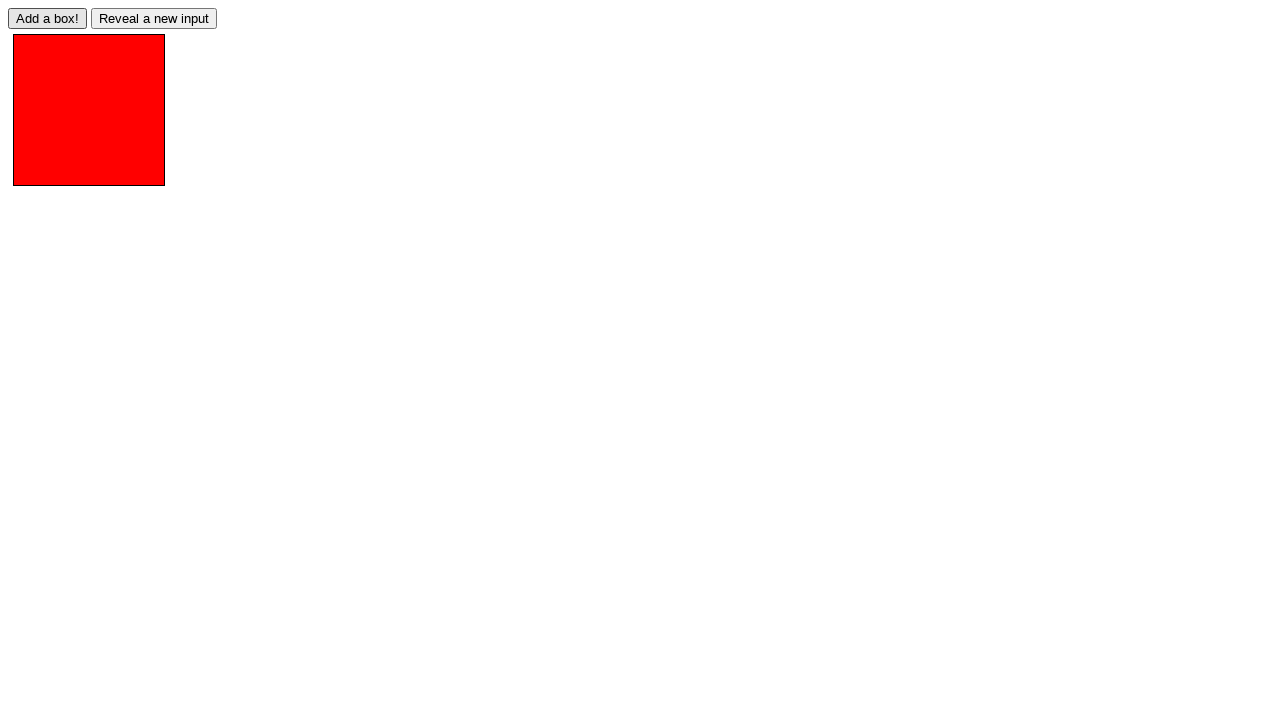

Retrieved class attribute of newly added element: redbox
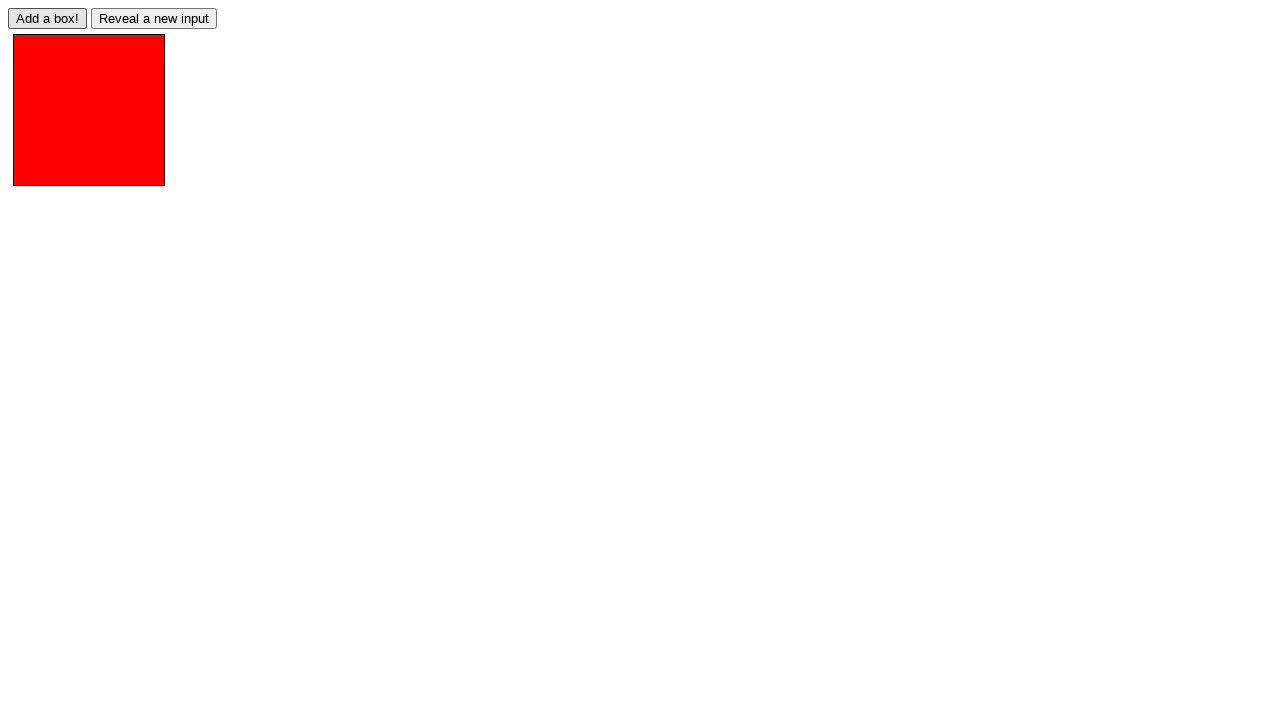

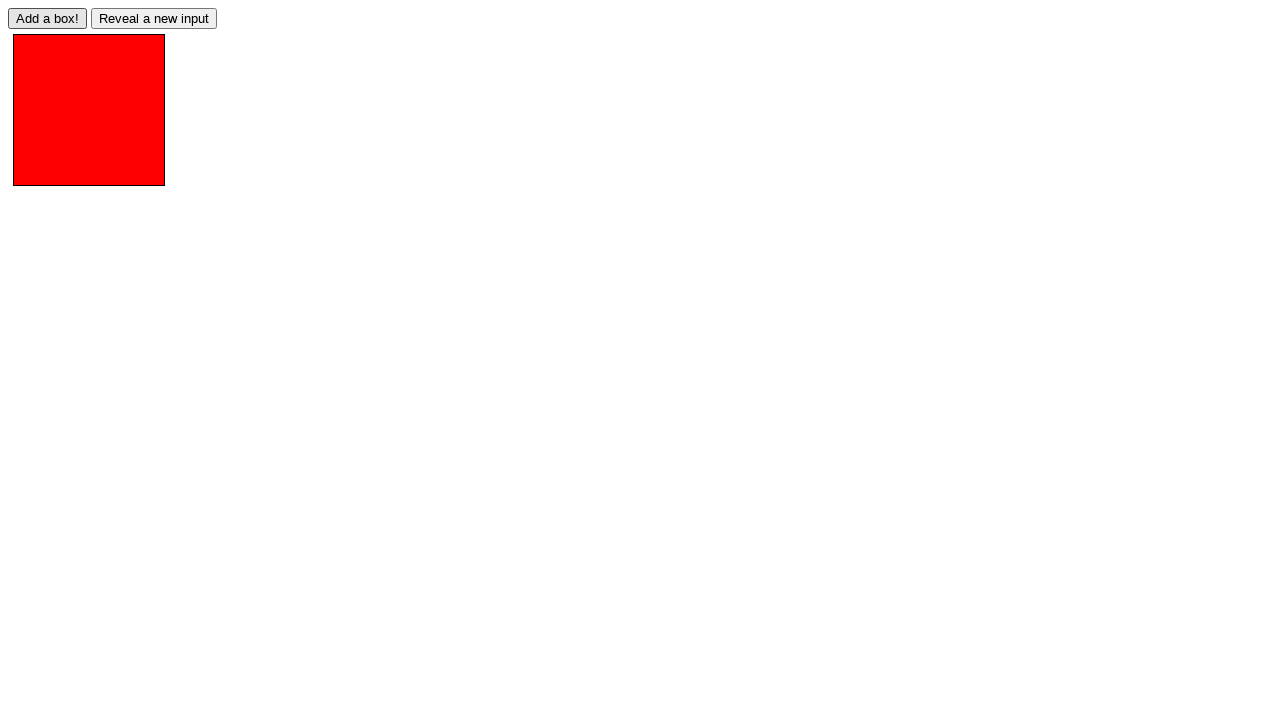